Tests double-click functionality by navigating to the Buttons section and performing a double-click on a button, then verifying the success message appears

Starting URL: https://demoqa.com/

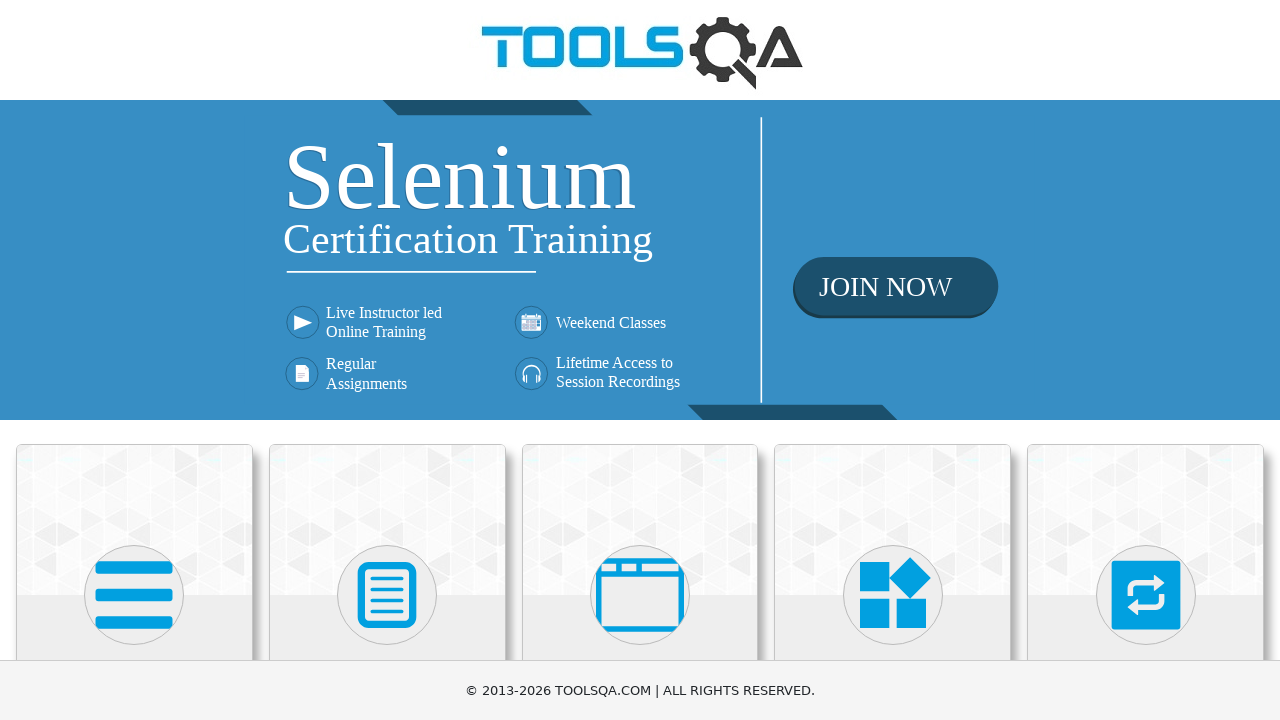

Clicked on Elements card at (134, 360) on xpath=//h5[text()='Elements']
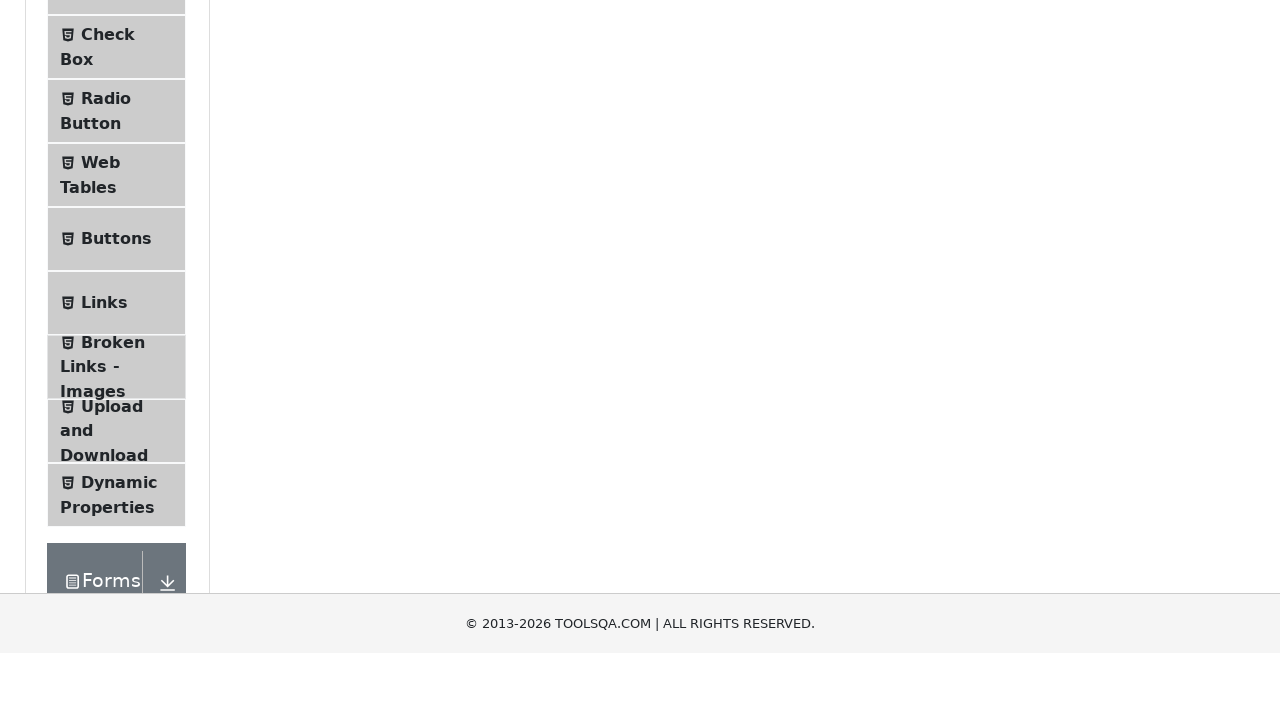

Clicked on Buttons menu item at (116, 517) on xpath=//span[text() = 'Buttons']
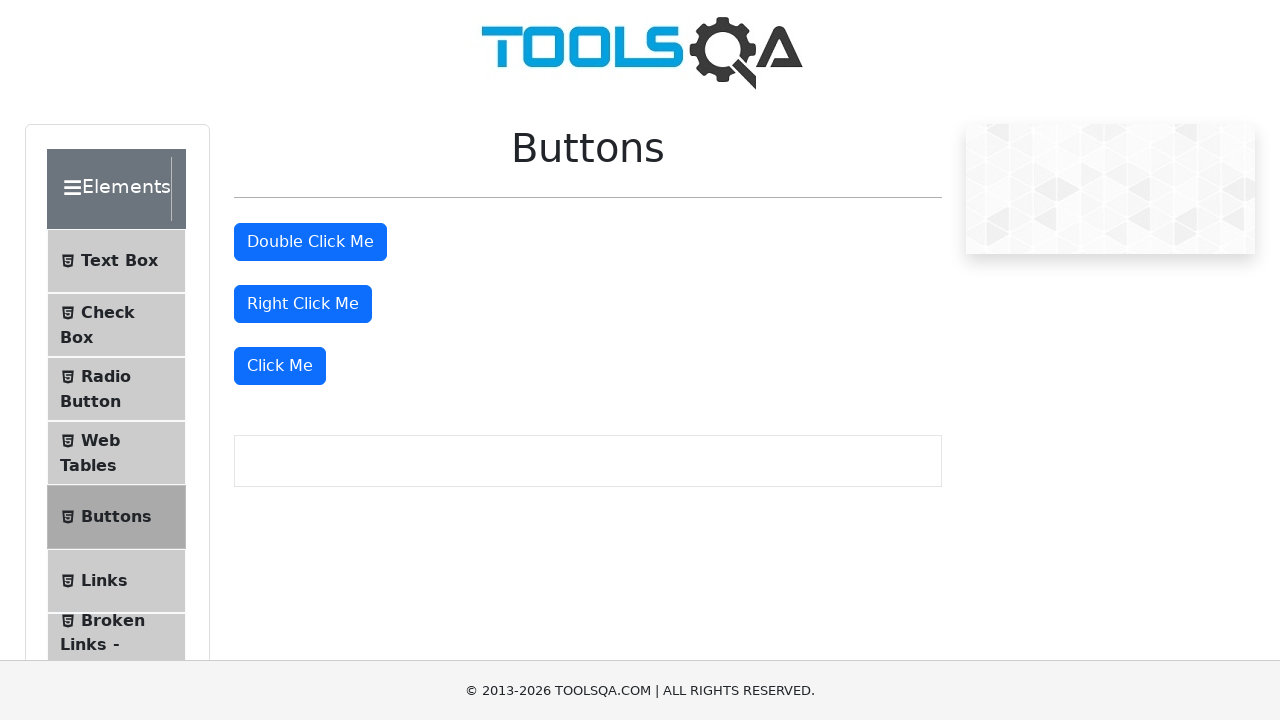

Double-clicked the button at (310, 242) on #doubleClickBtn
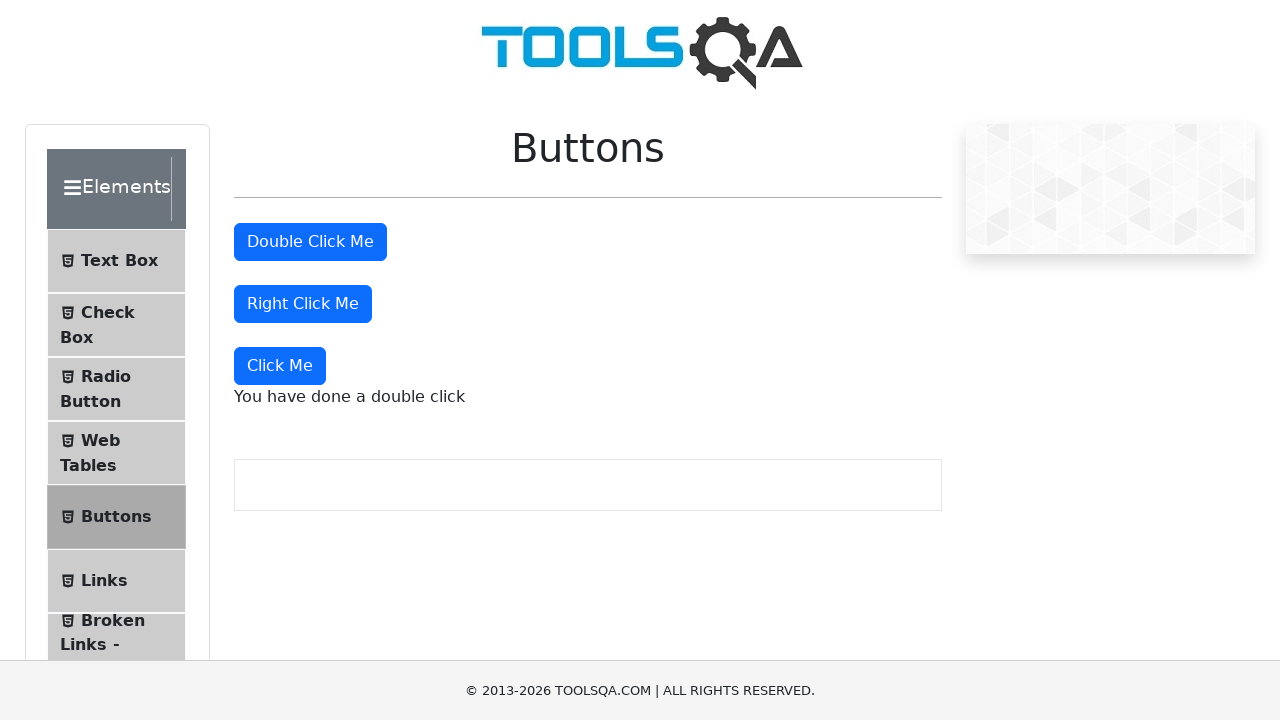

Double-click success message appeared
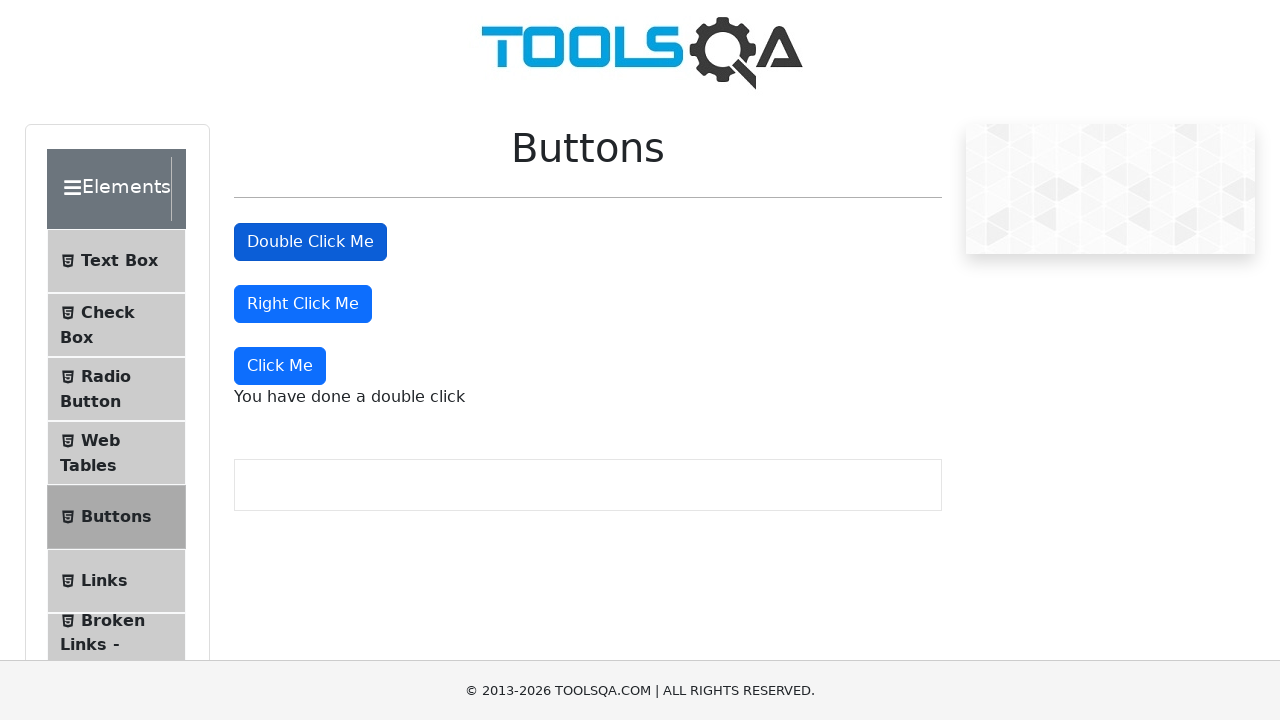

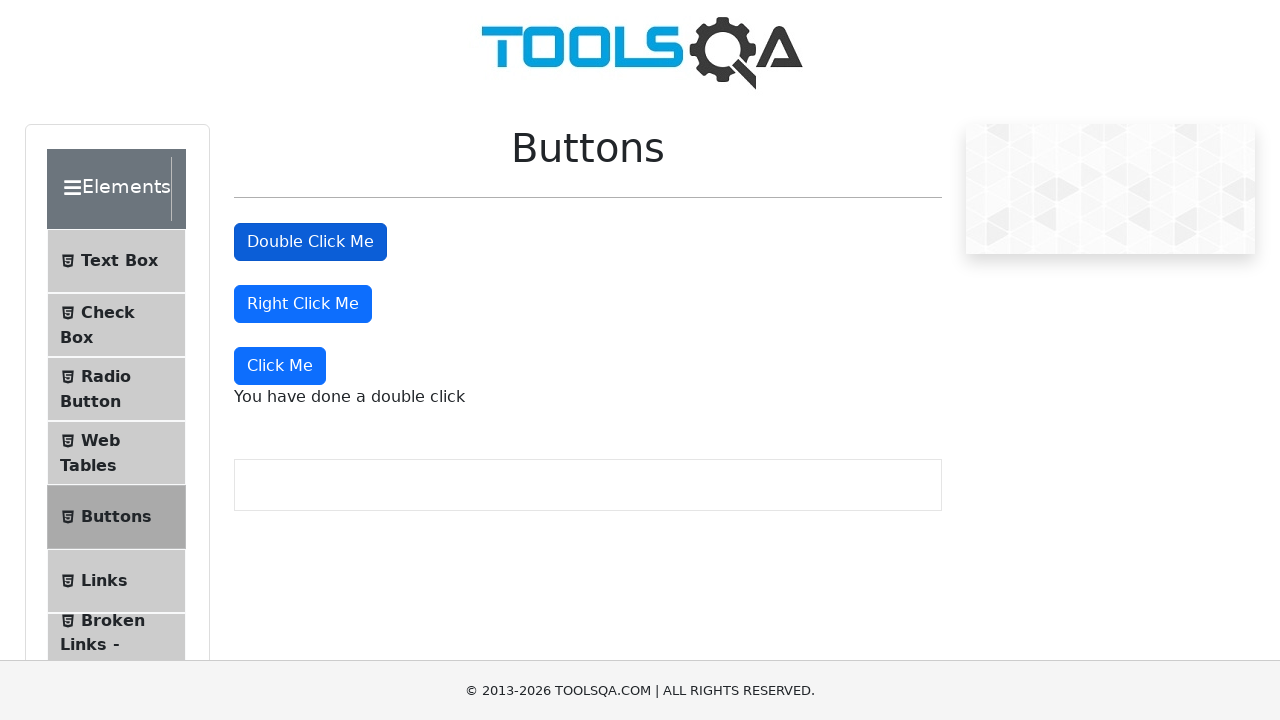